Tests entering a date directly into the date text box by typing the date string.

Starting URL: https://acctabootcamp.github.io/site/examples/actions

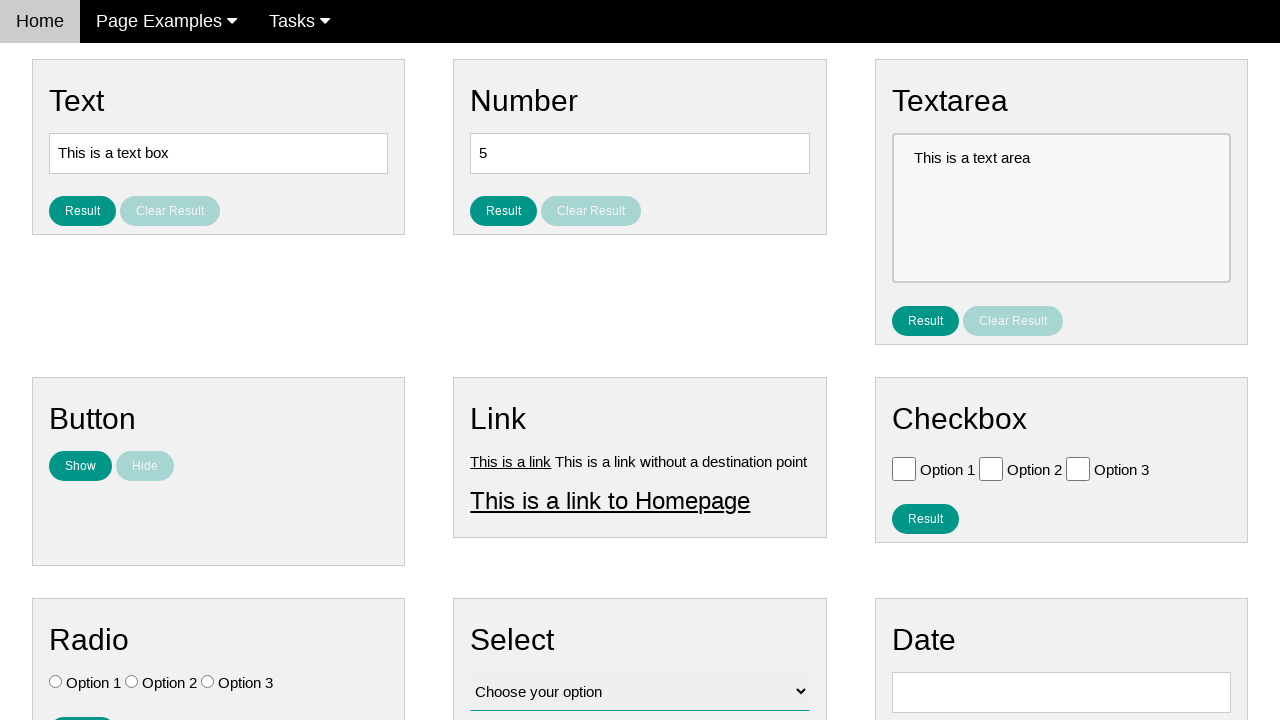

Navigated to actions example page
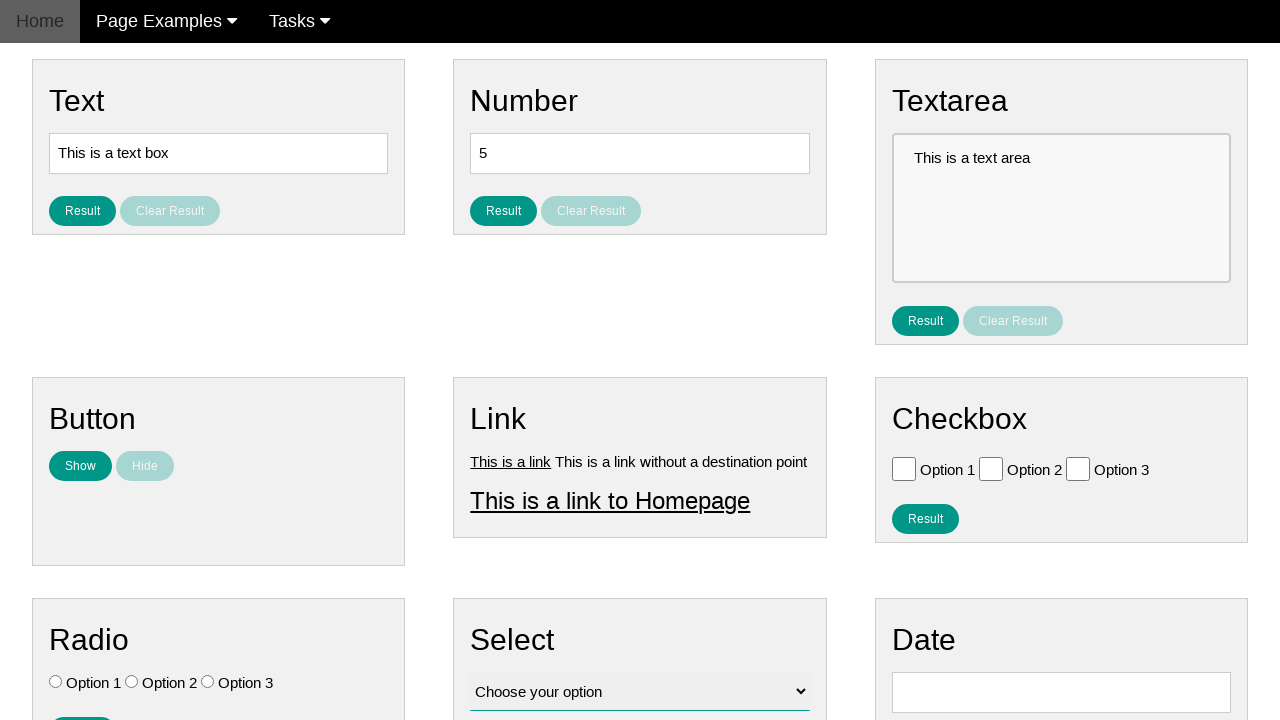

Cleared the date input field on #vfb-8
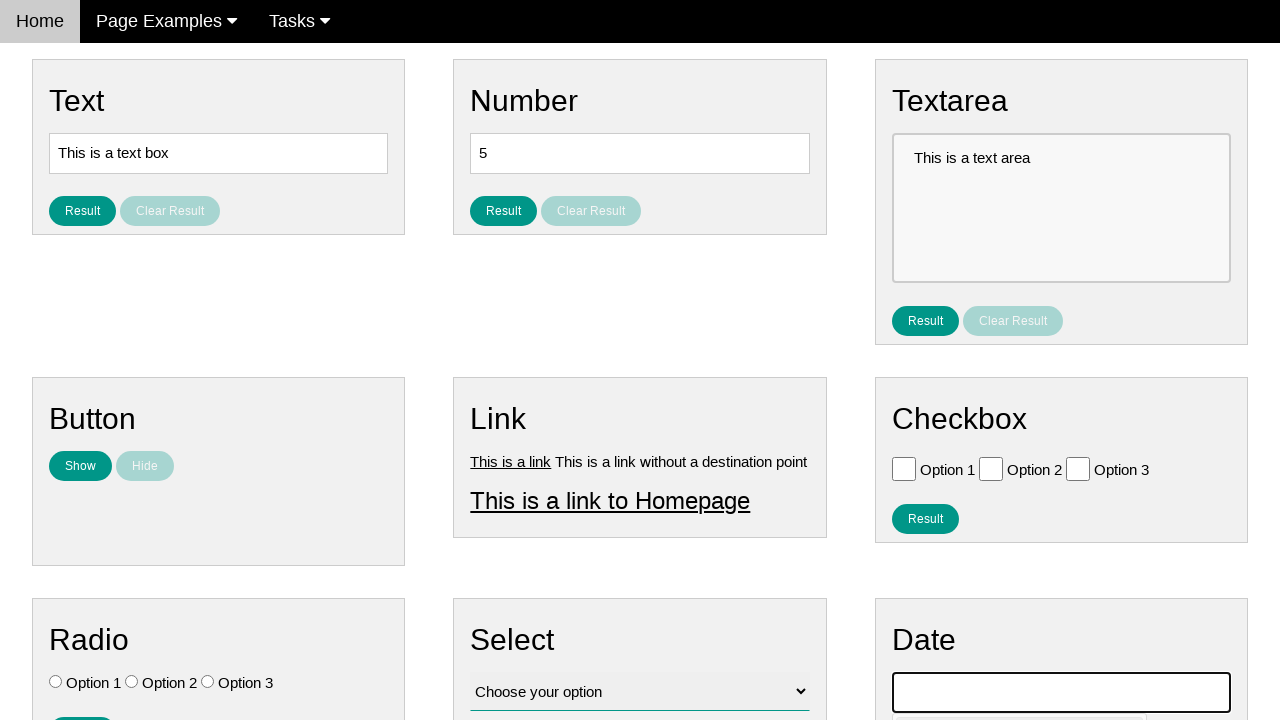

Entered date '05/02/1959' directly into the date text box on #vfb-8
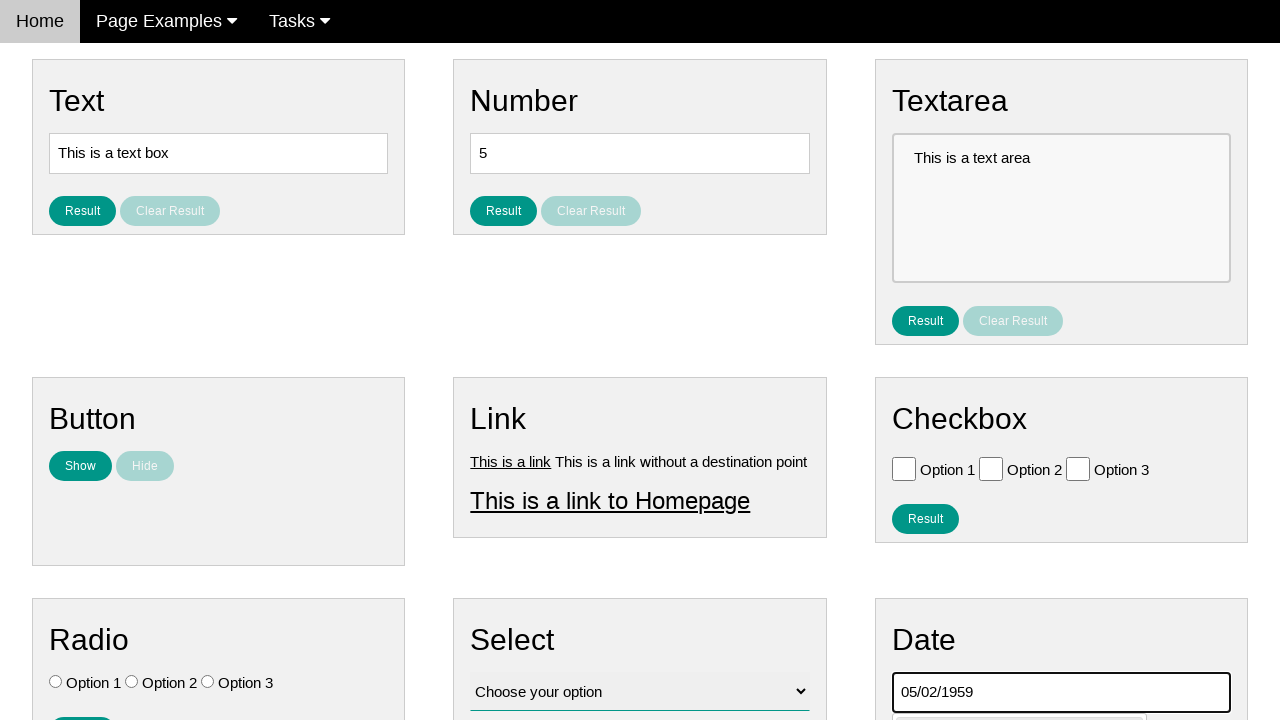

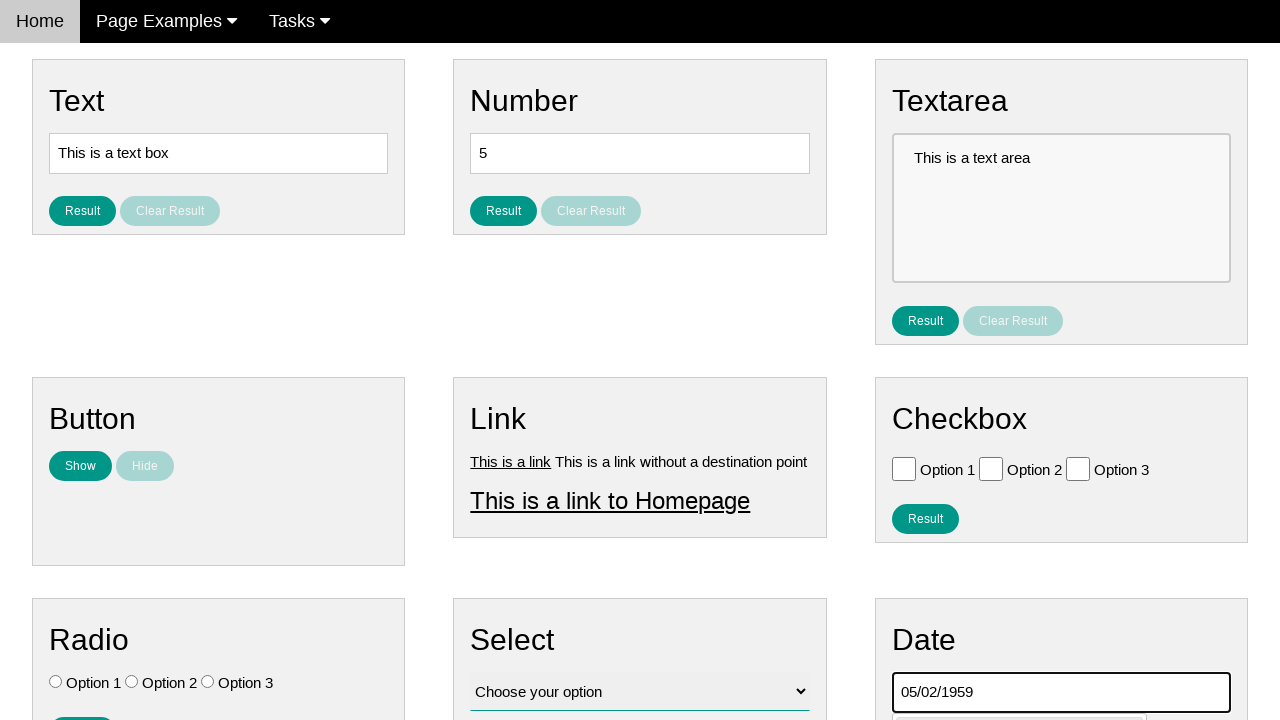